Tests AJAX functionality by clicking a button that triggers an asynchronous request and waiting for the success message to appear

Starting URL: http://uitestingplayground.com/ajax

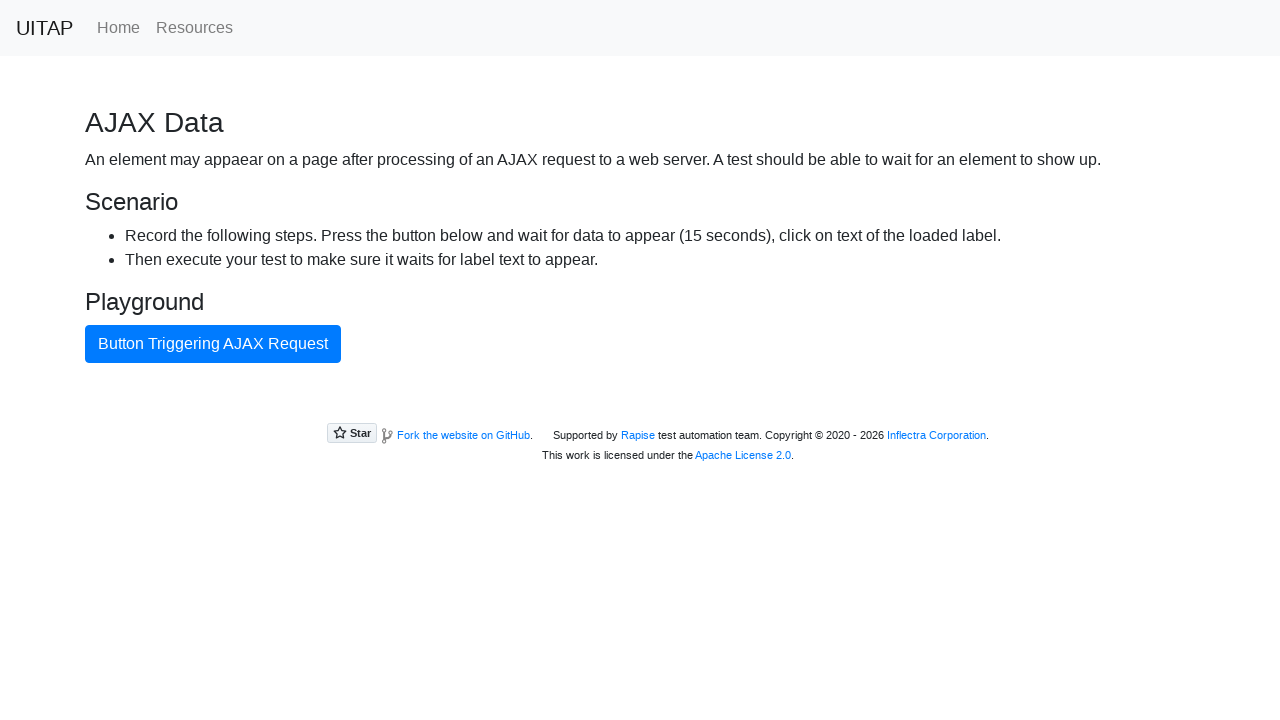

Clicked AJAX button to trigger asynchronous request at (213, 344) on #ajaxButton
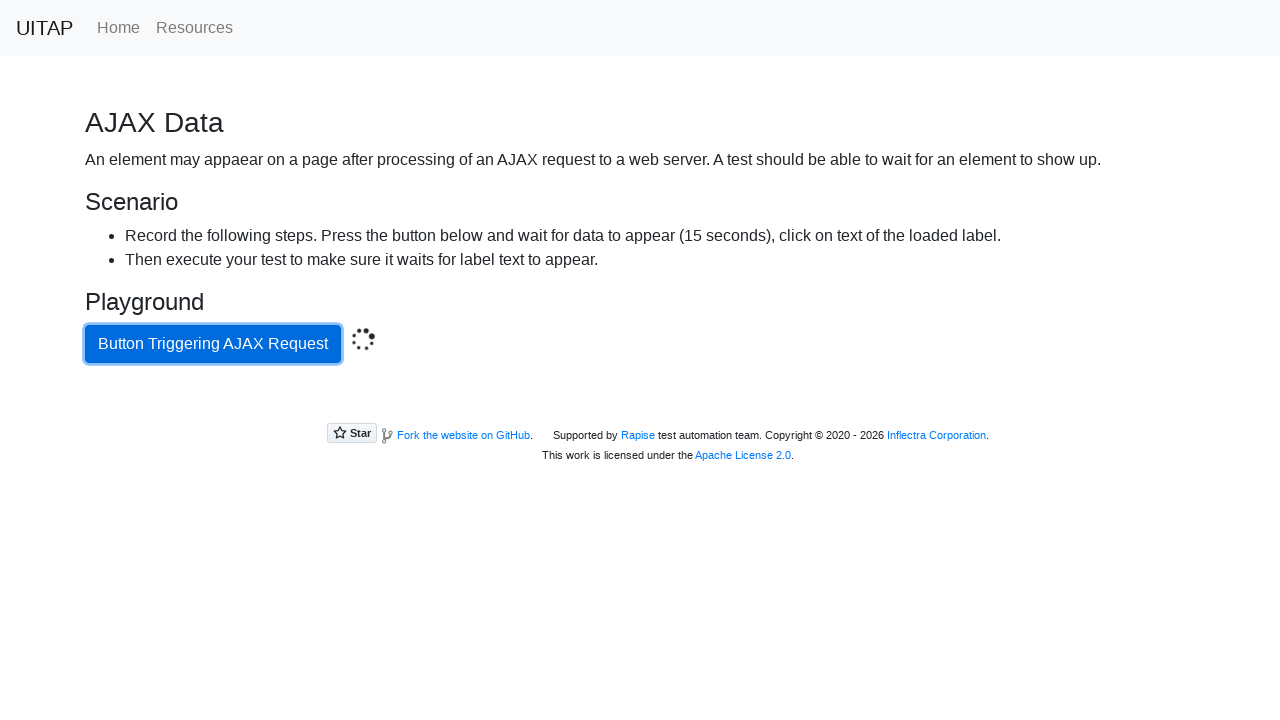

Waited for success message to appear after AJAX completes
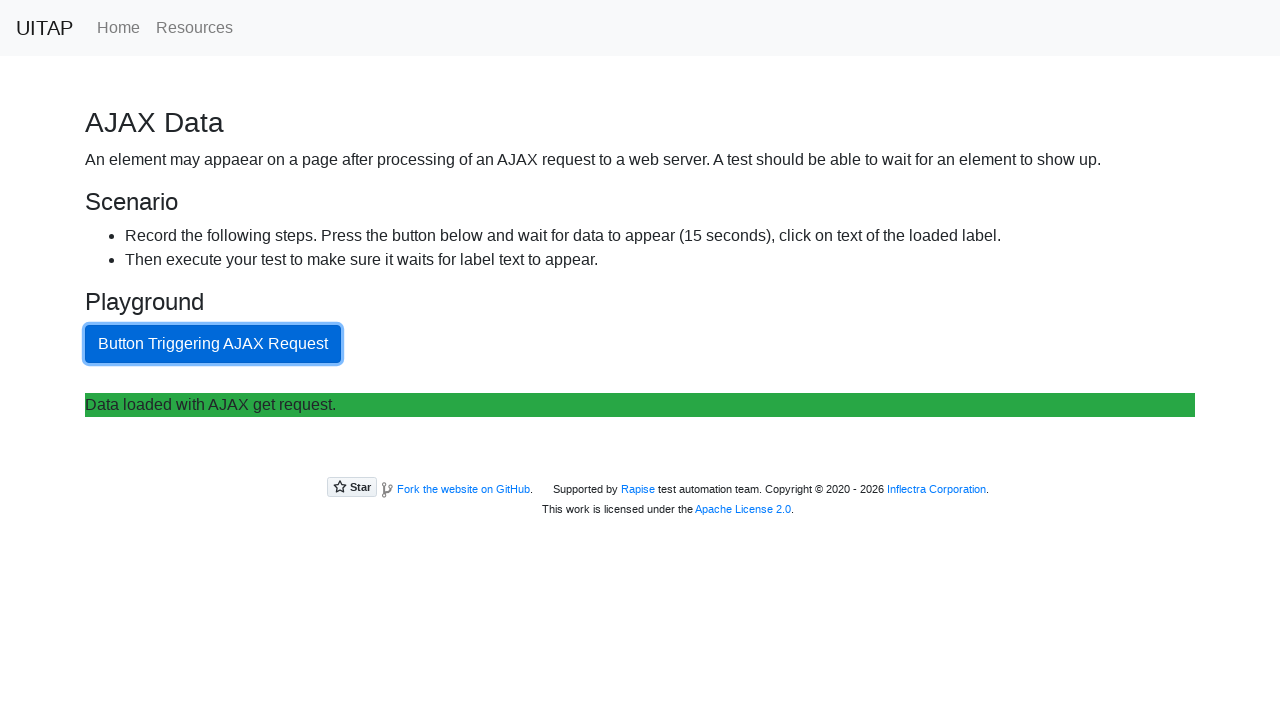

Located success message element
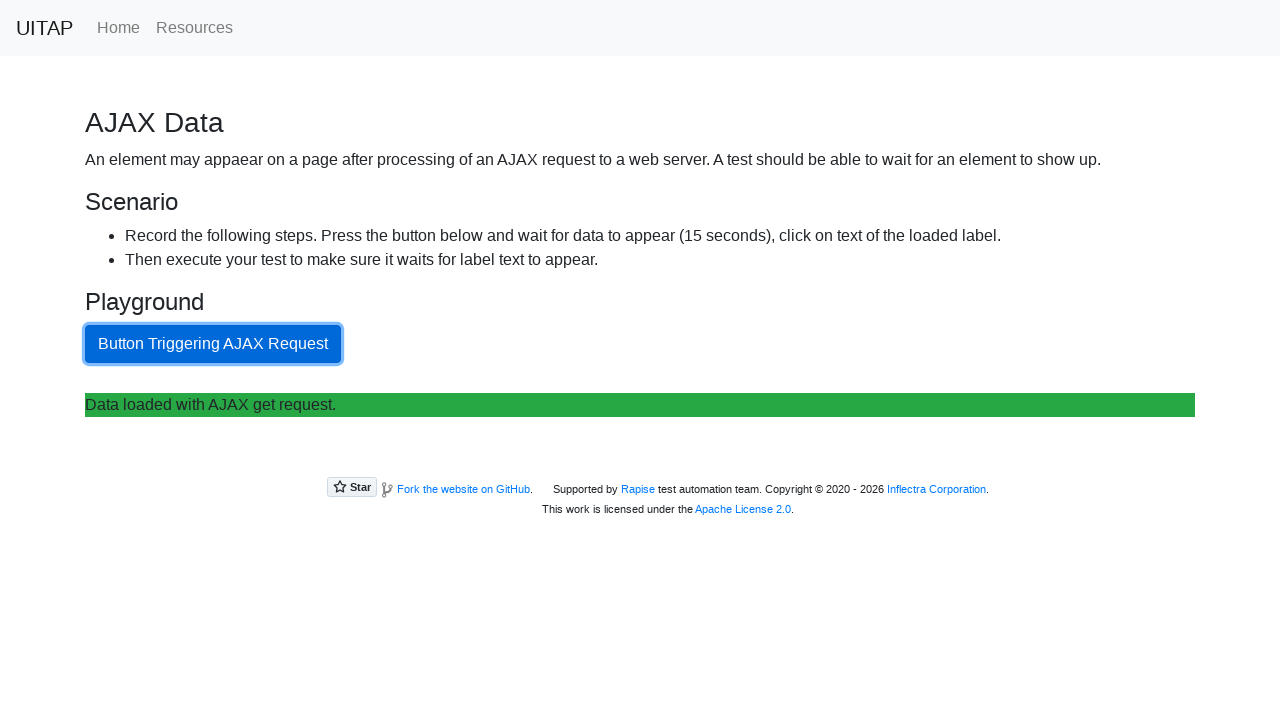

Verified success message is displayed
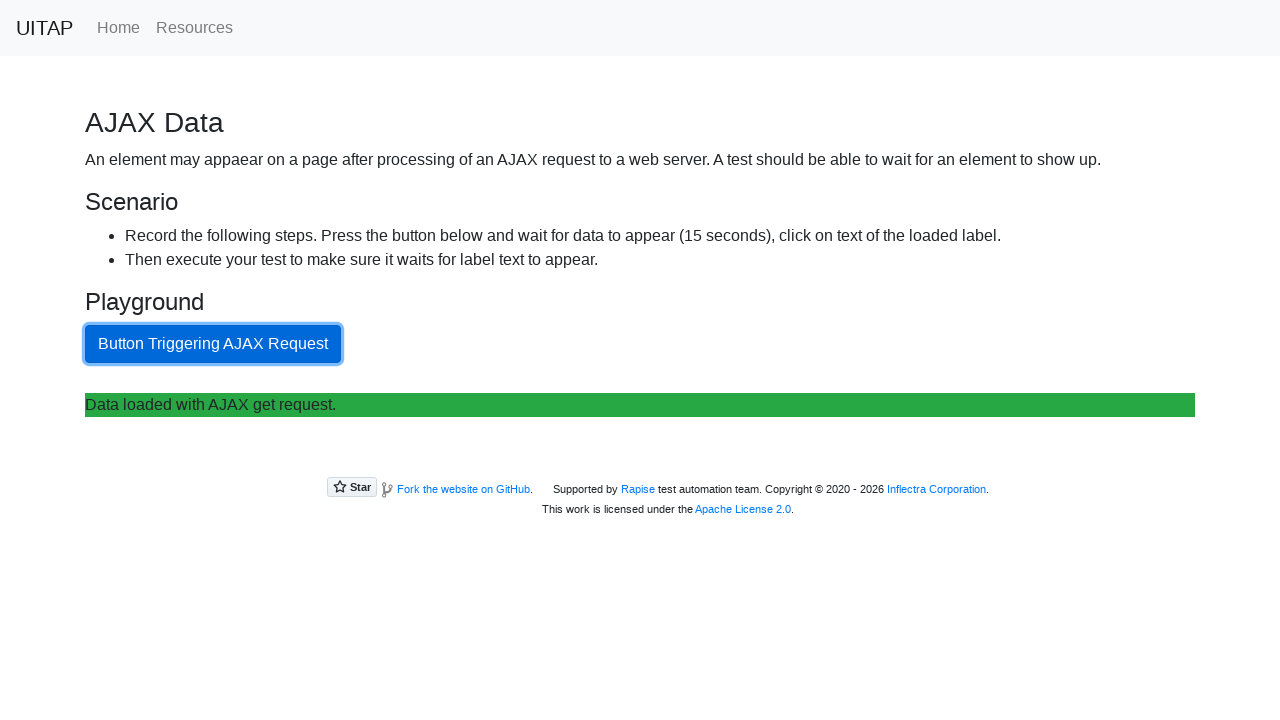

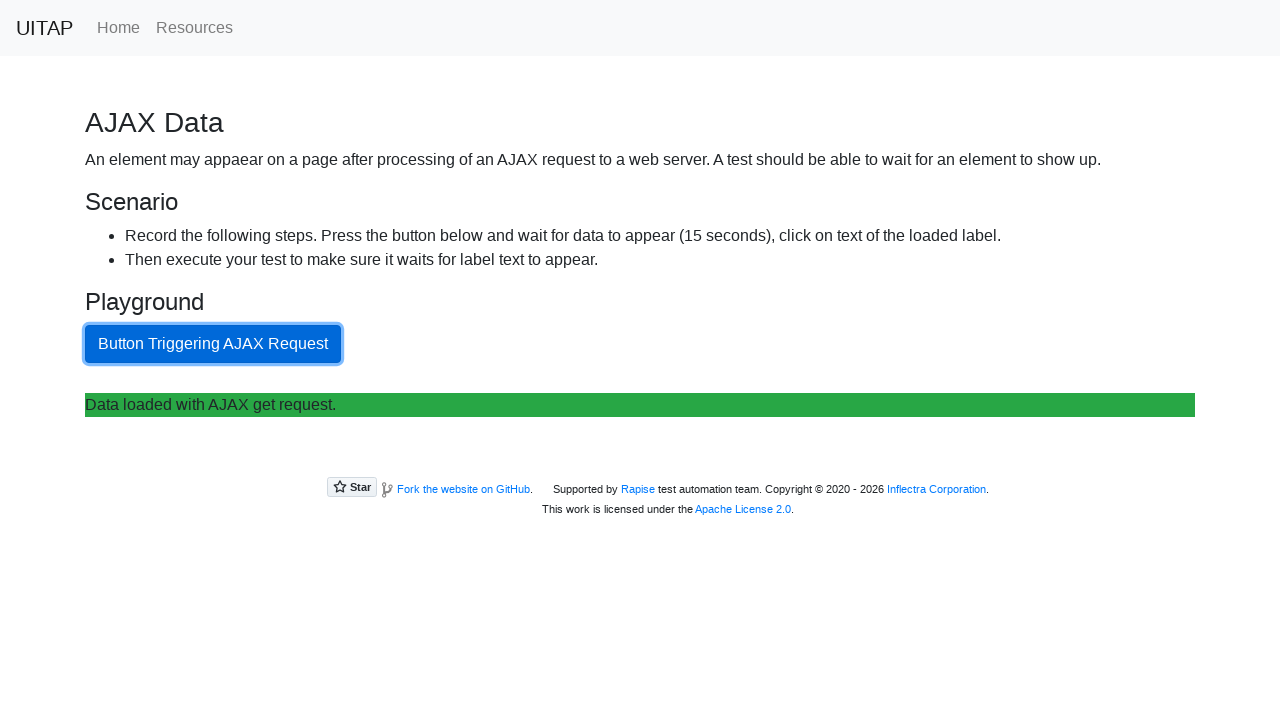